Tests JavaScript prompt dialog handling by clicking a button that triggers a prompt and accepting it with a text input

Starting URL: https://letcode.in/alert

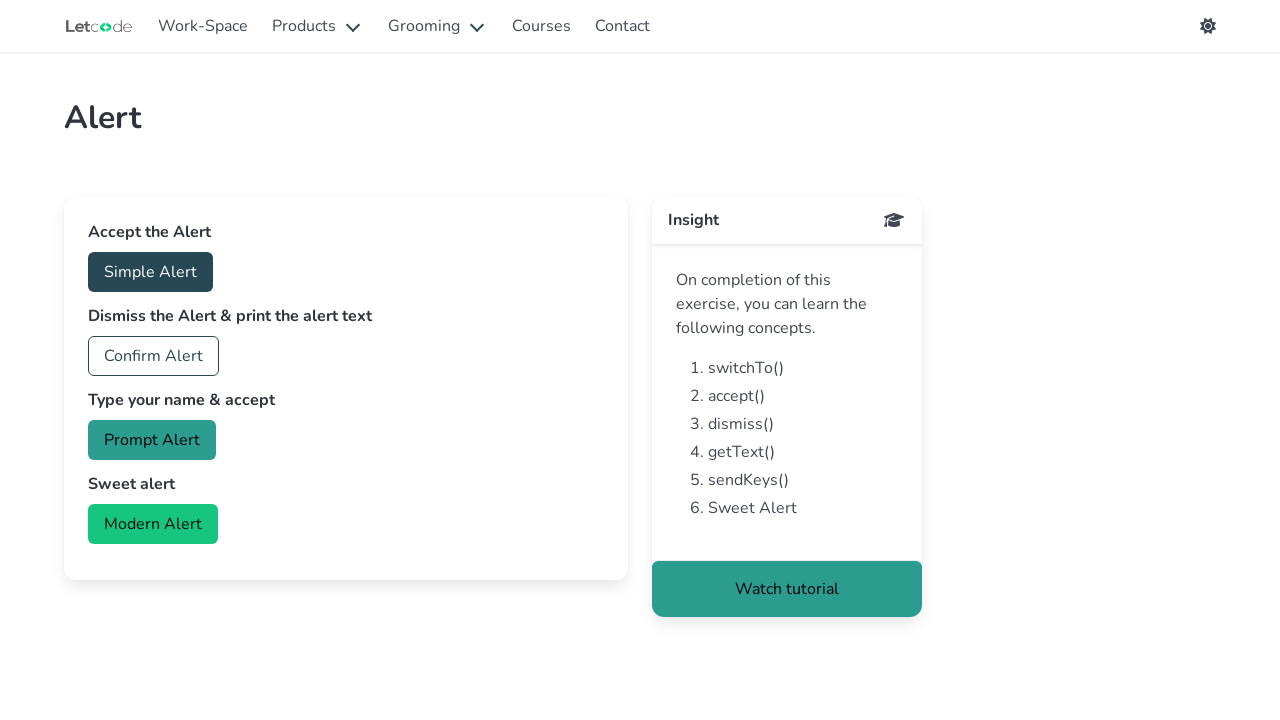

Set up dialog handler to accept prompt with text input 'peter'
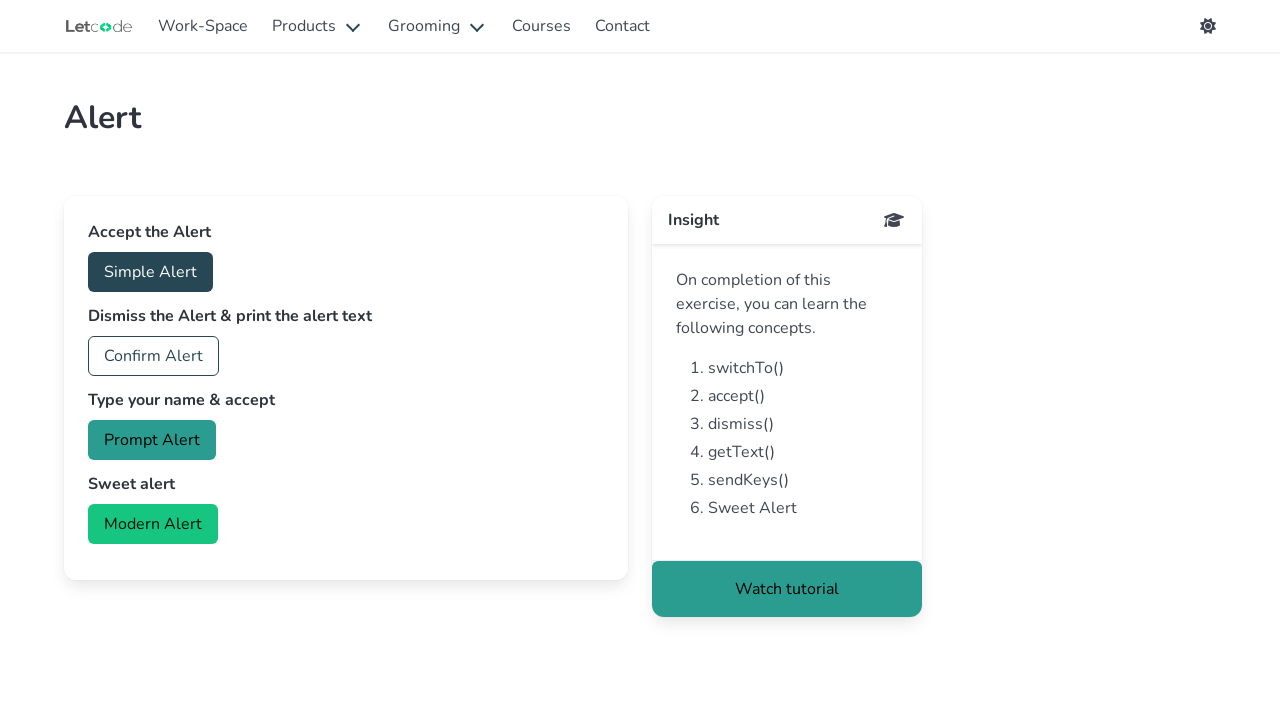

Clicked prompt button to trigger JavaScript prompt dialog at (152, 440) on #prompt
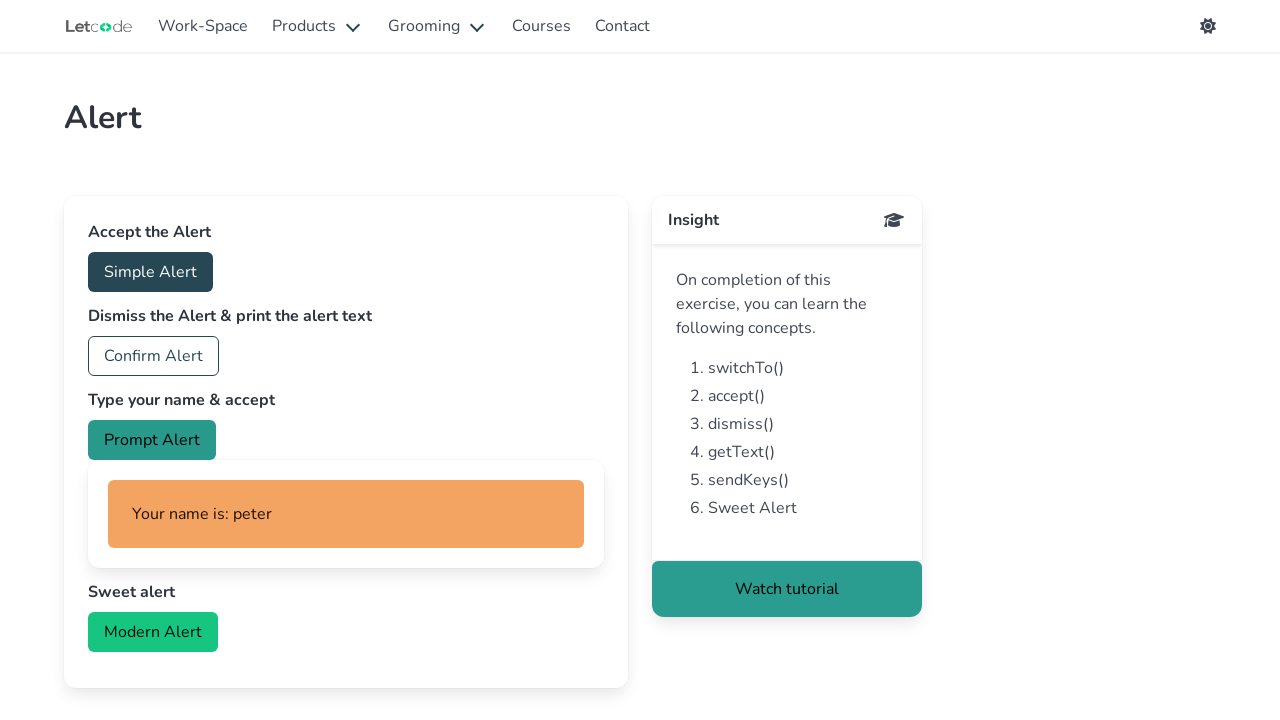

Waited 500ms for dialog to be processed
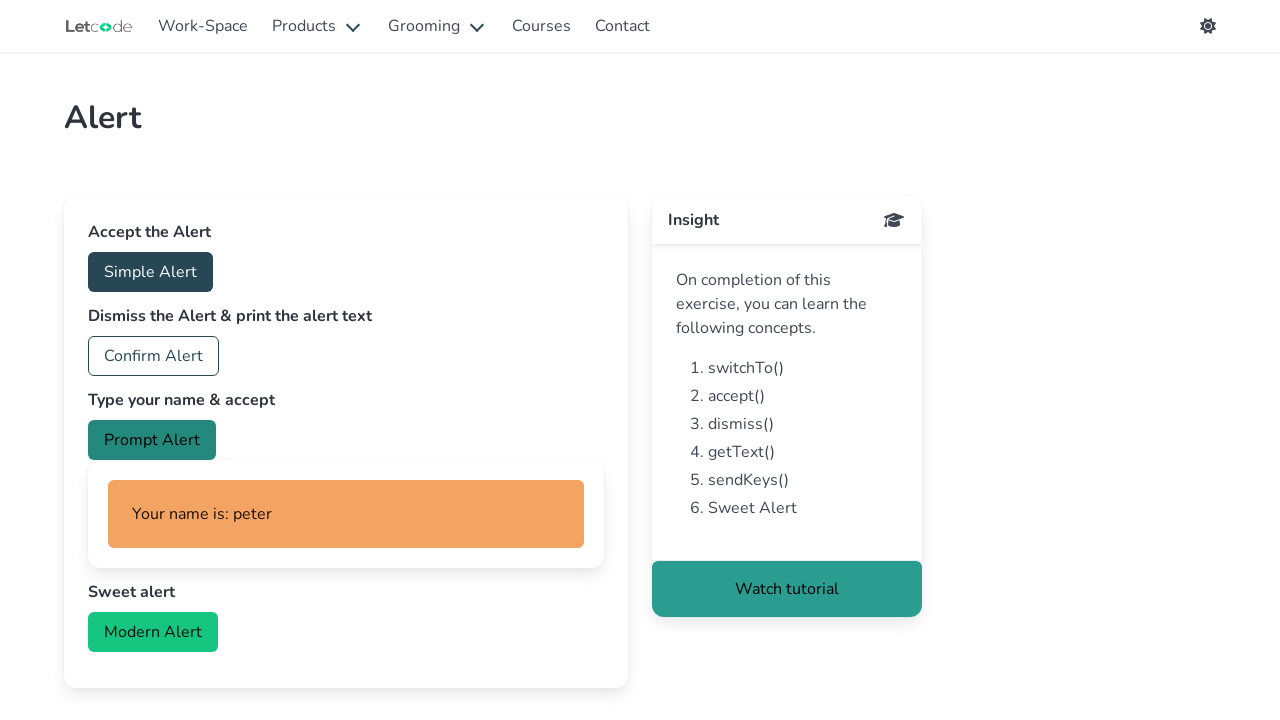

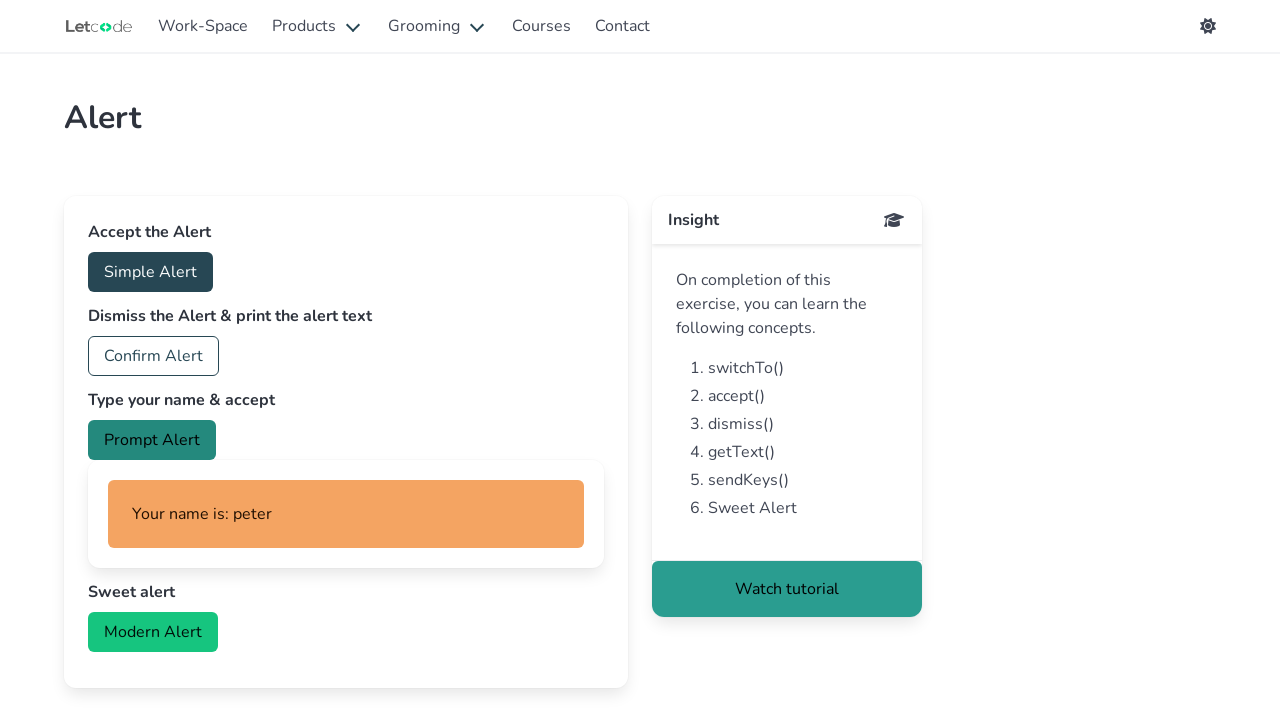